Tests window/tab switching functionality by clicking a link that opens in a new window, switching to it, closing it, and returning to the original window

Starting URL: http://seleniumpractise.blogspot.com/2017/07/multiple-window-examples.html

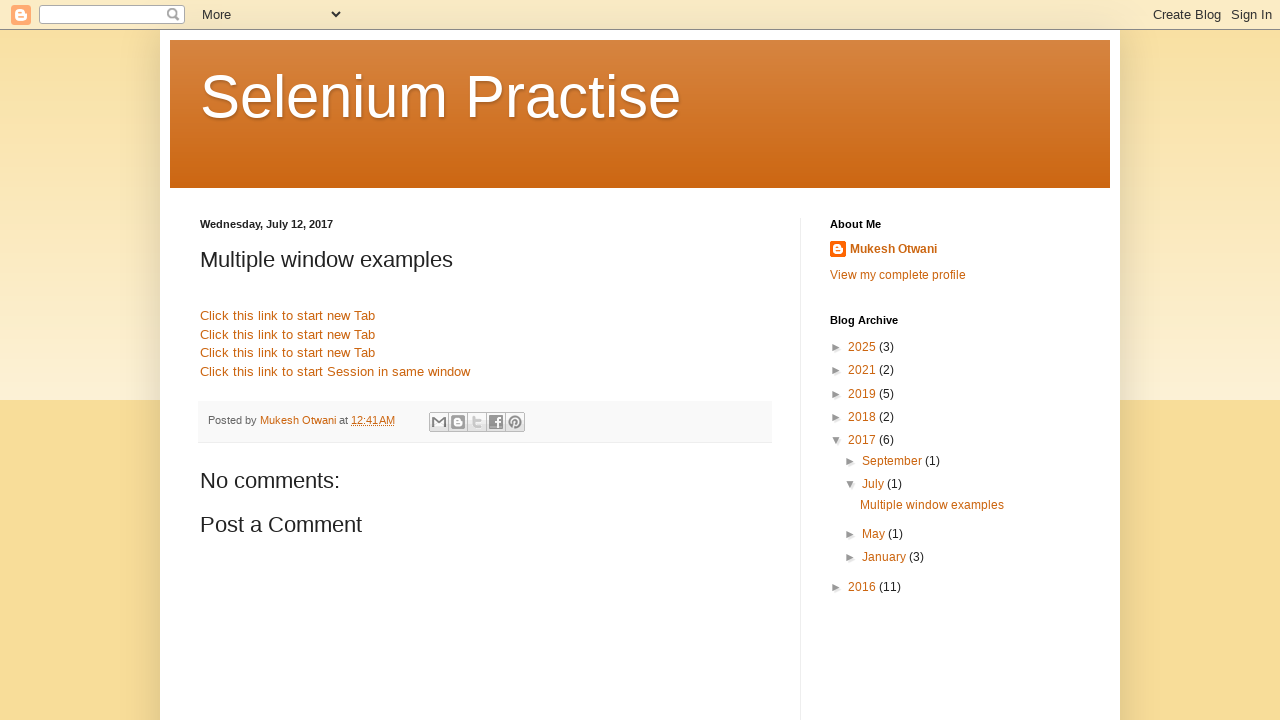

Clicked Google link that opens in a new window at (288, 316) on xpath=//a[contains(@href,'http://www.google.com')]
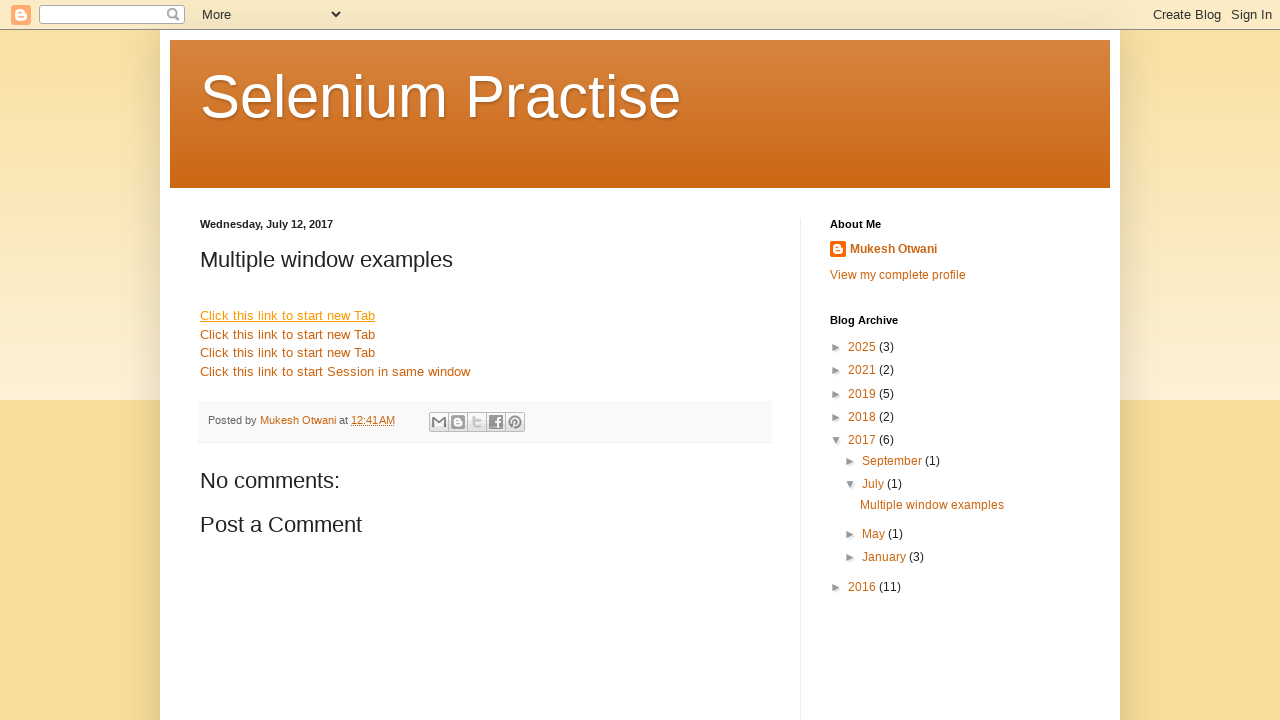

New window/tab opened and captured
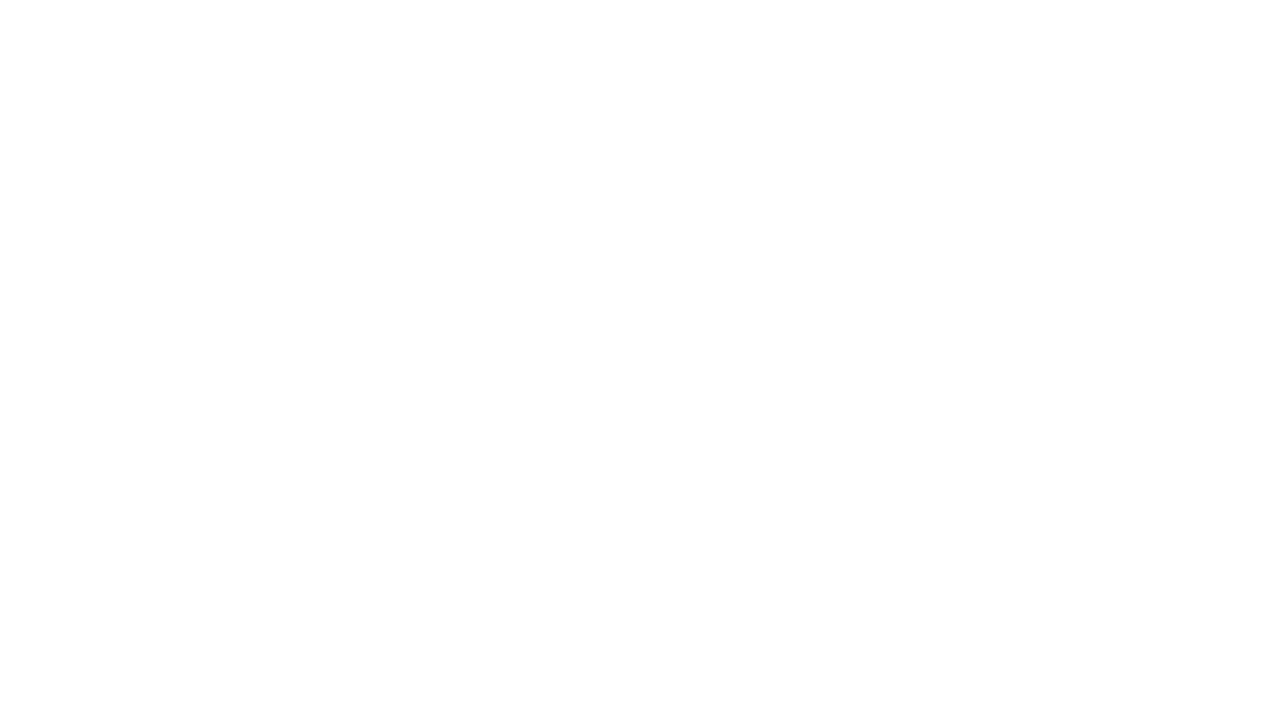

New page loaded completely
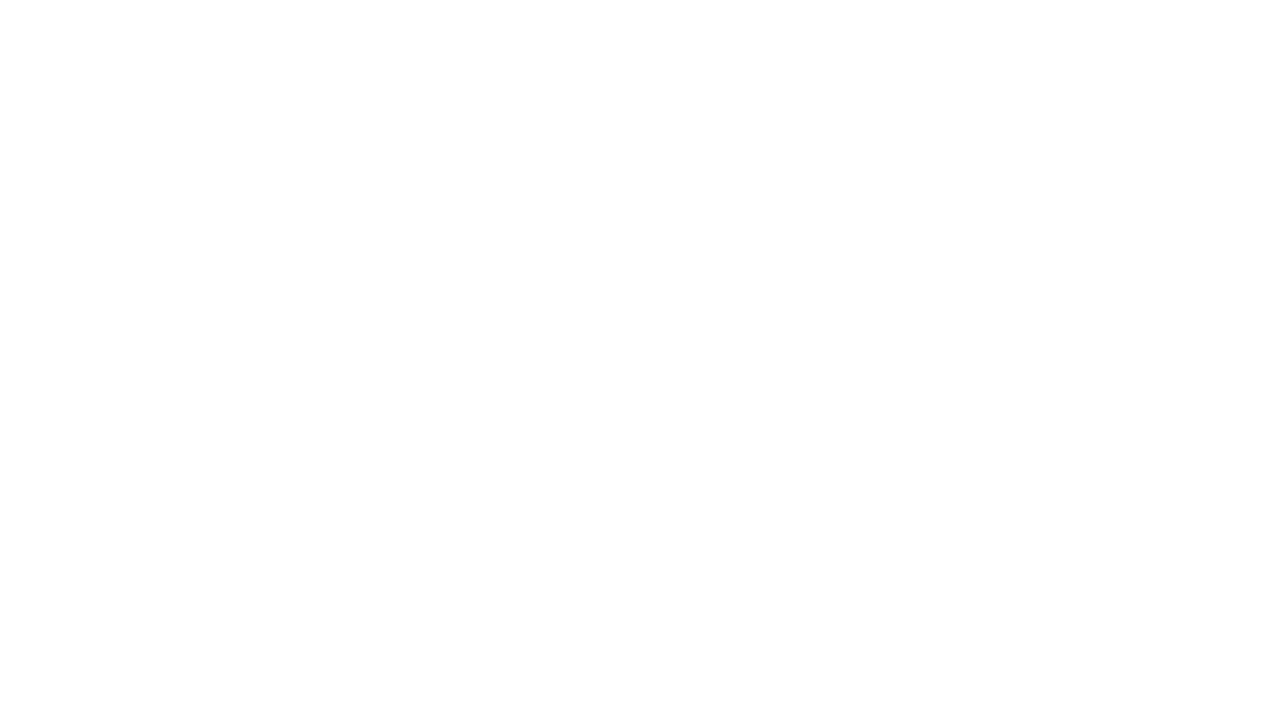

Closed the new window/tab
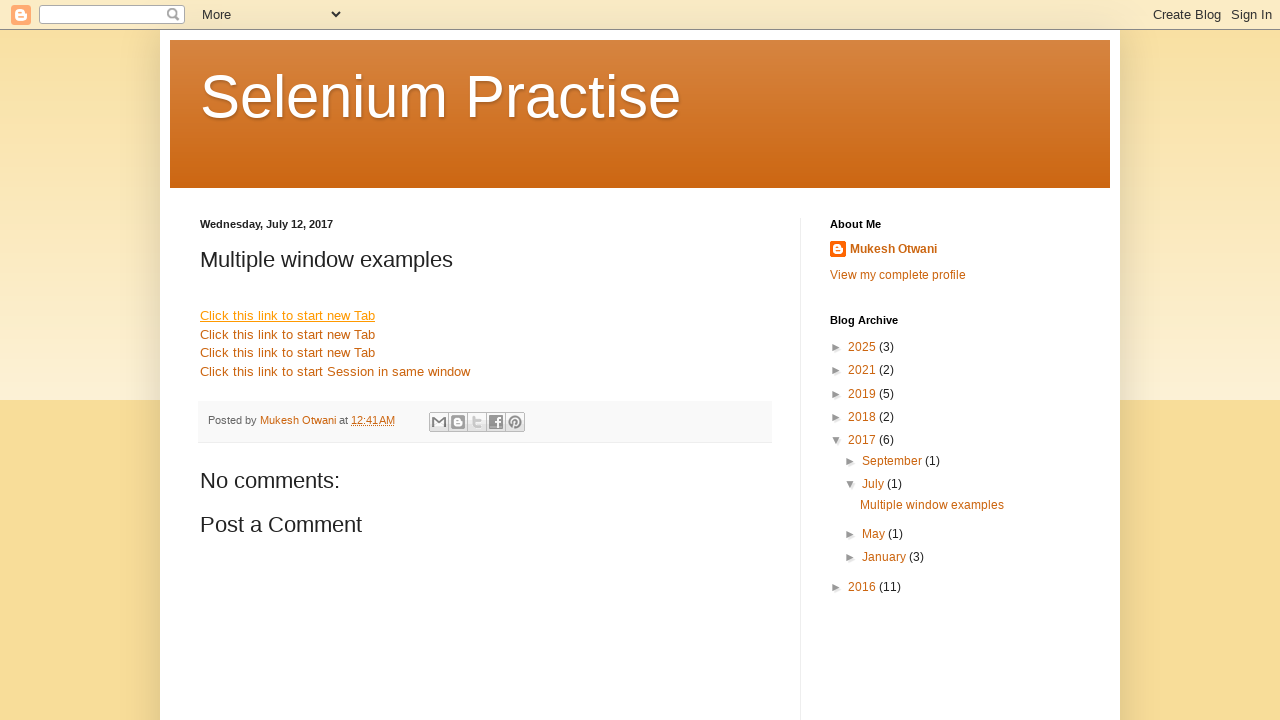

Waited for page context to stabilize after closing new window
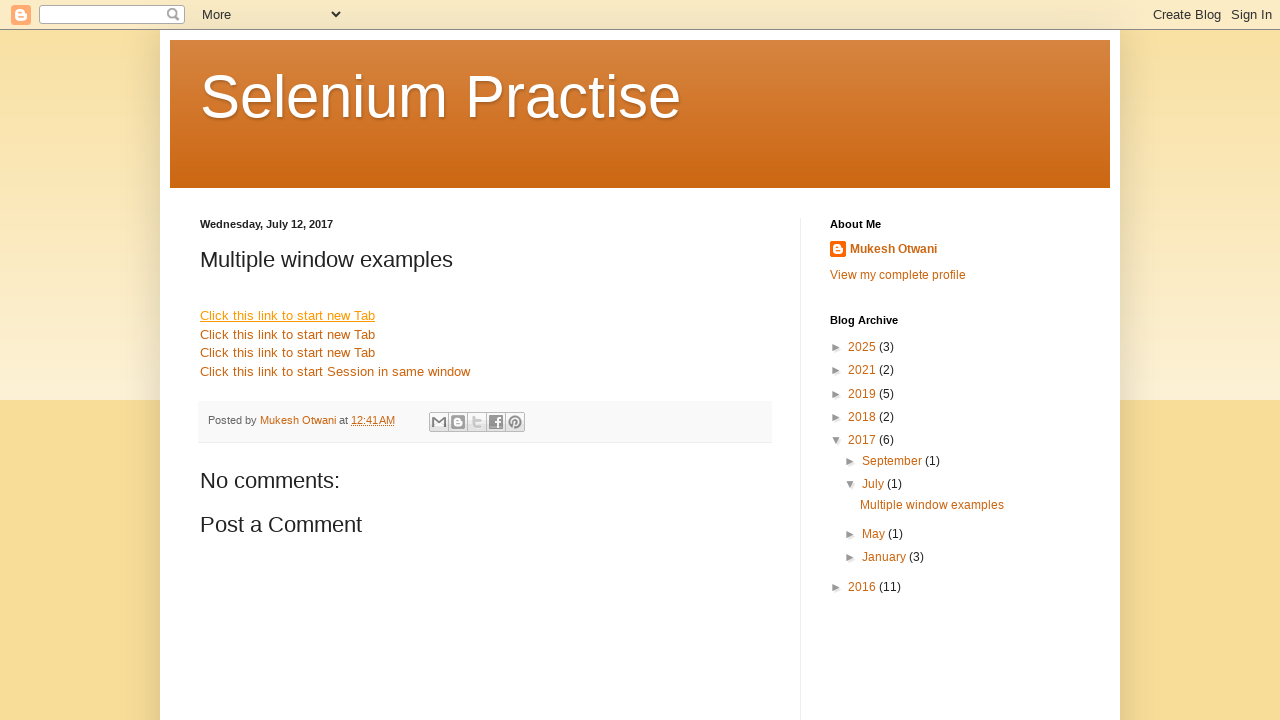

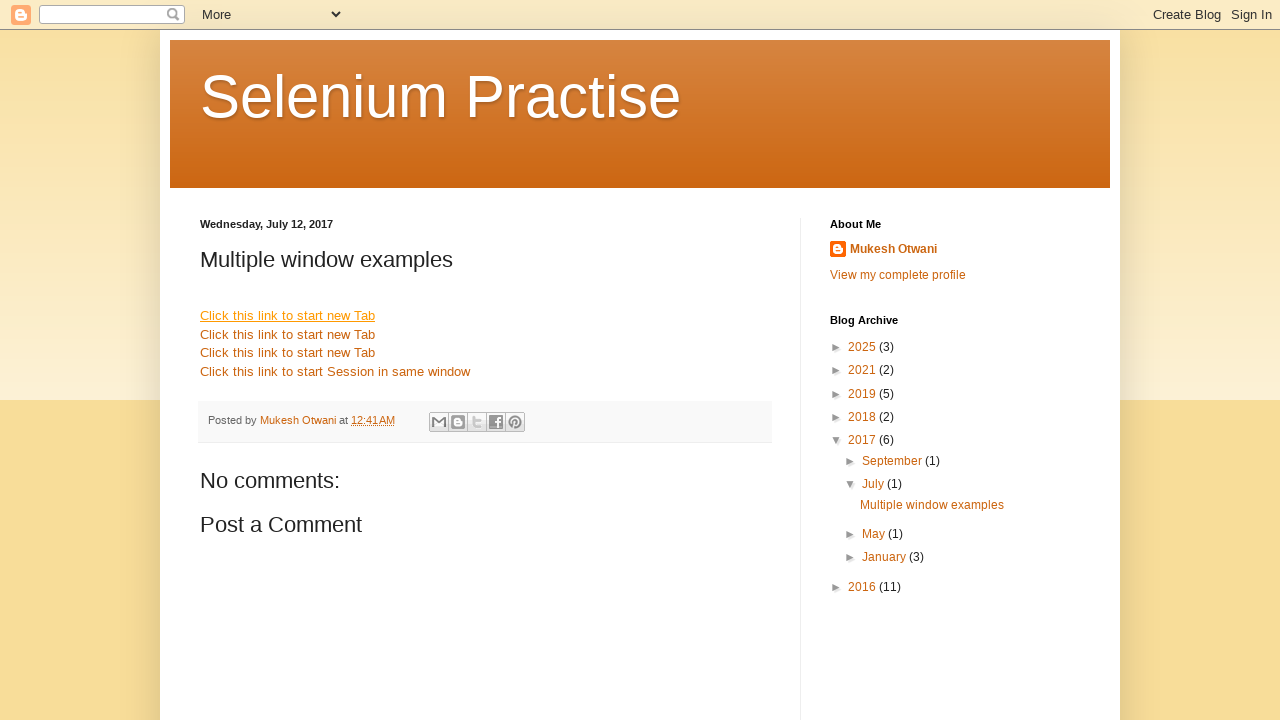